Tests invalid login attempt by entering incorrect credentials and verifying error message is displayed

Starting URL: https://the-internet.herokuapp.com/login

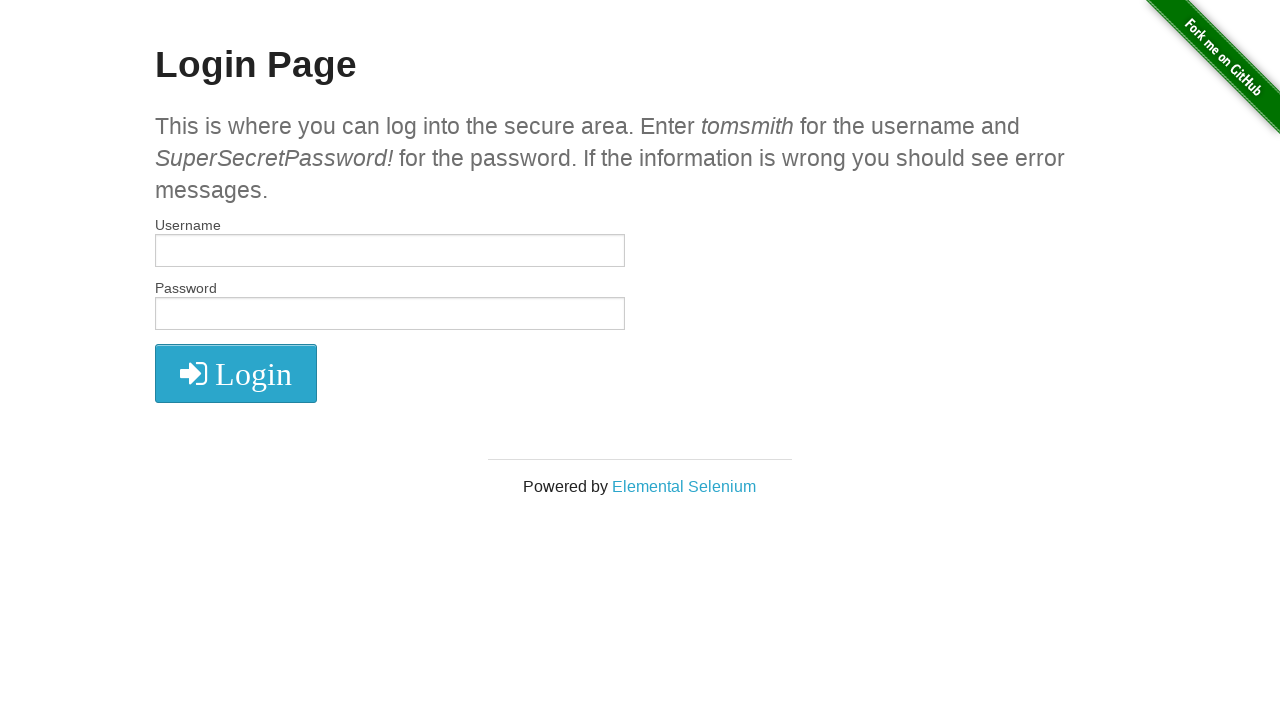

Filled username field with 'foo' on #username
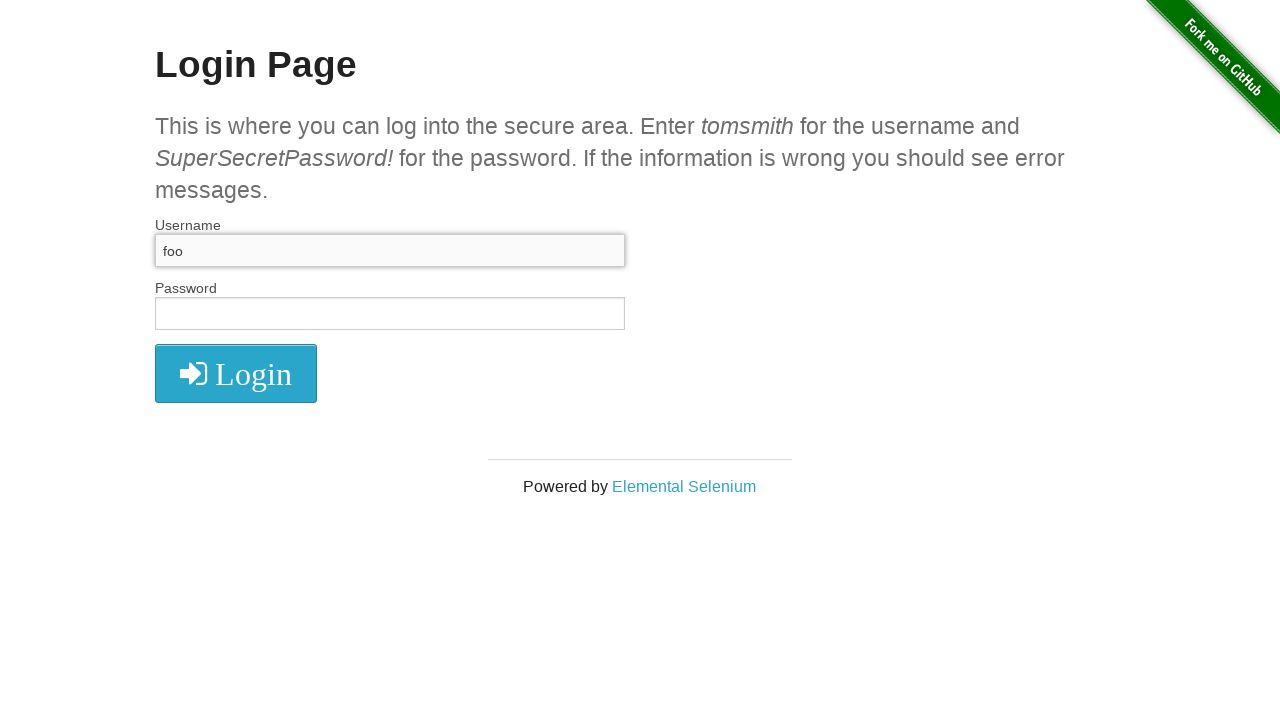

Filled password field with 'bar' on #password
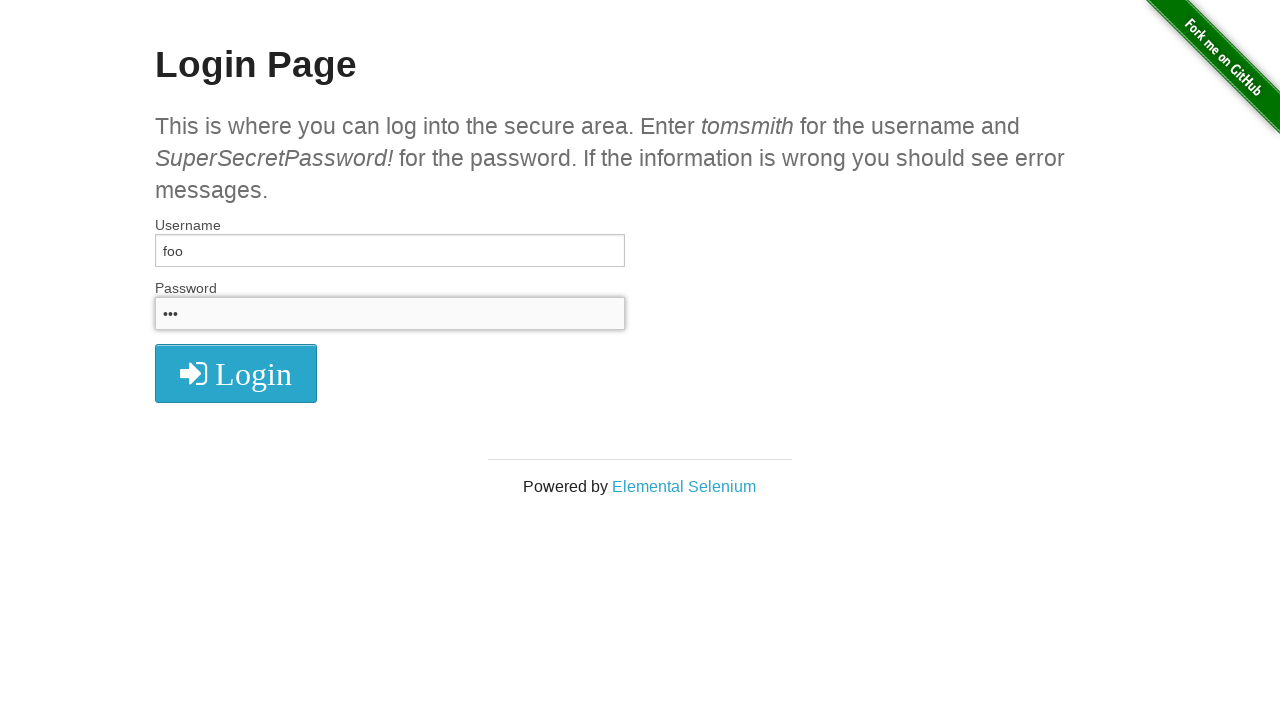

Clicked login button to attempt authentication with invalid credentials at (236, 373) on #login button
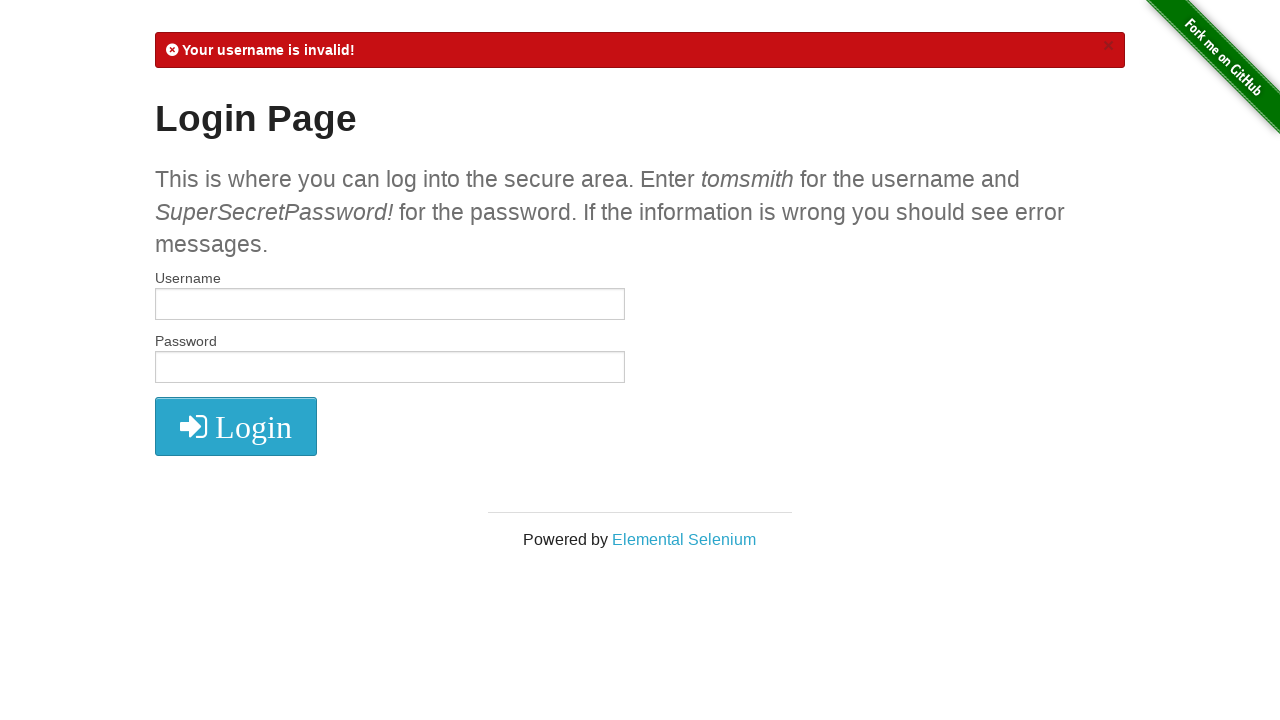

Error message appeared on login page
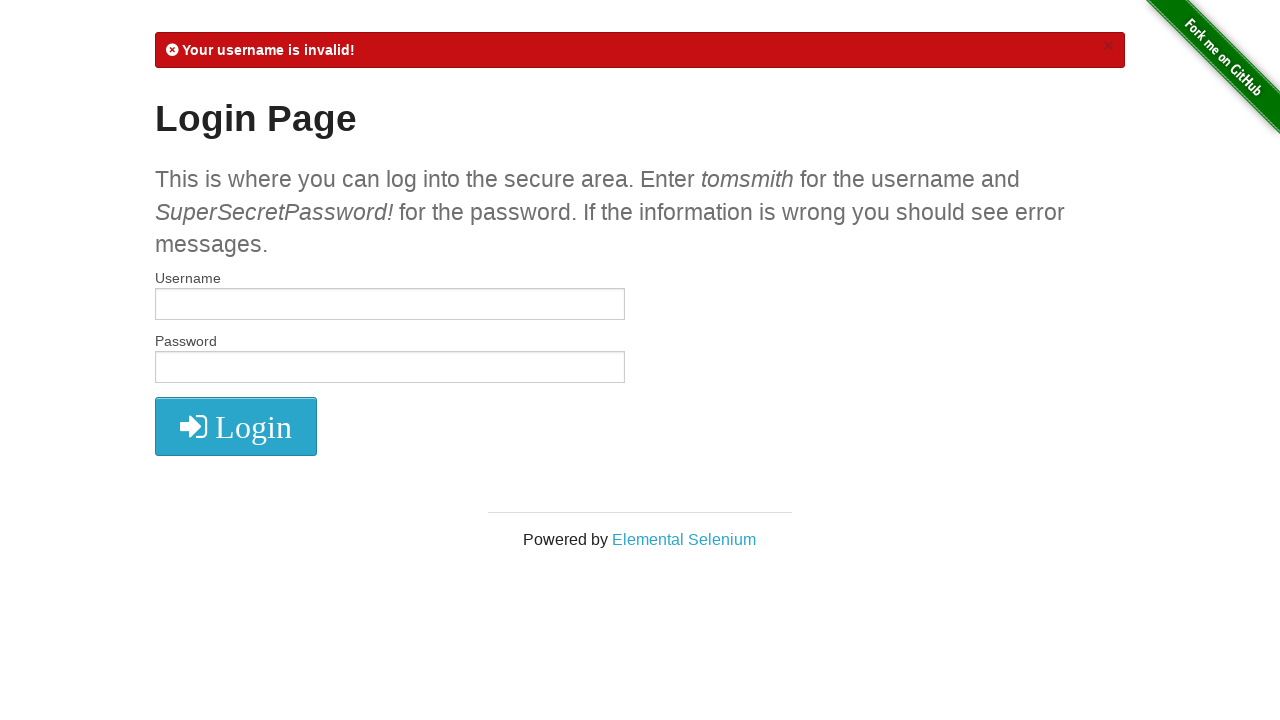

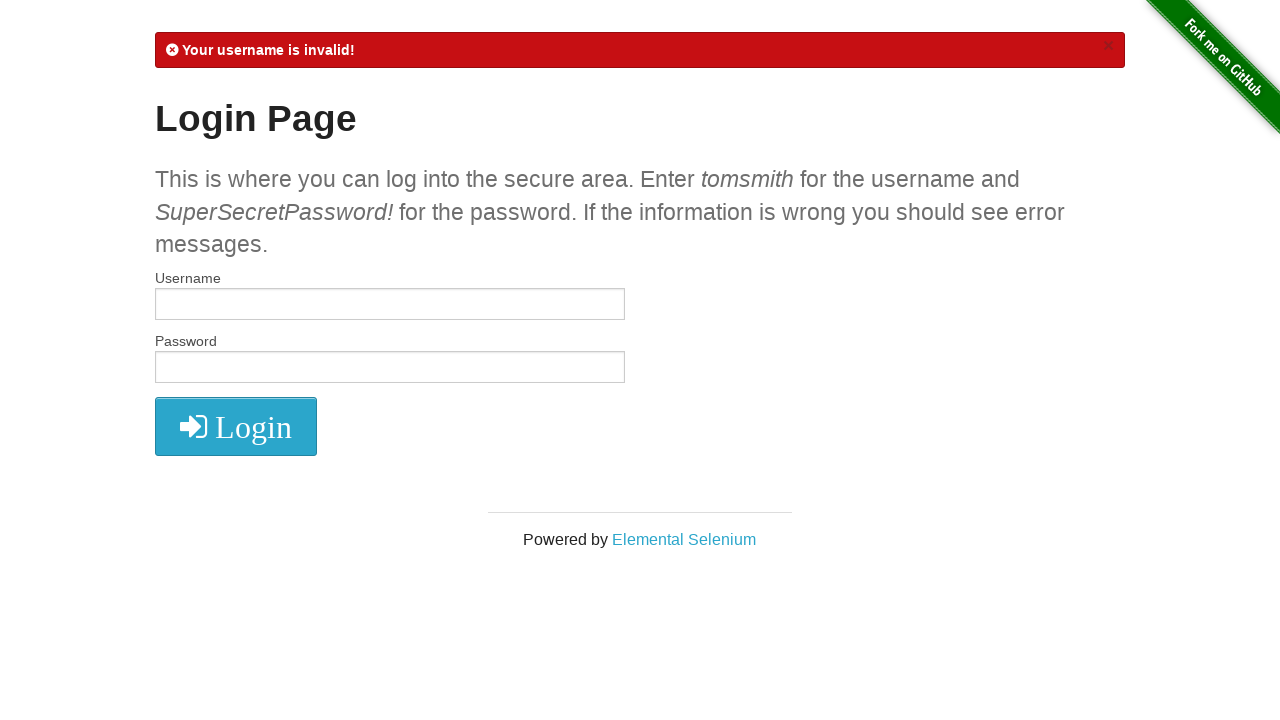